Tests checkbox interaction by verifying checkbox states and toggling a checkbox selection

Starting URL: https://the-internet.herokuapp.com/checkboxes

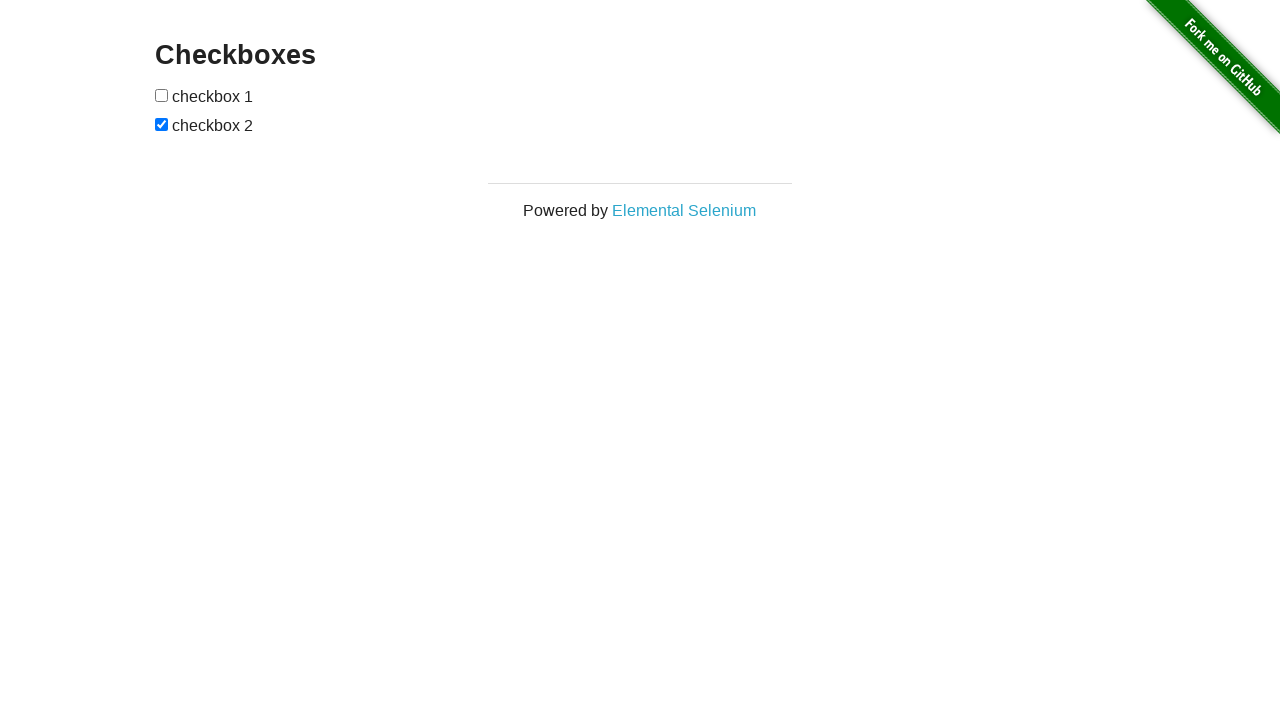

Located first checkbox element
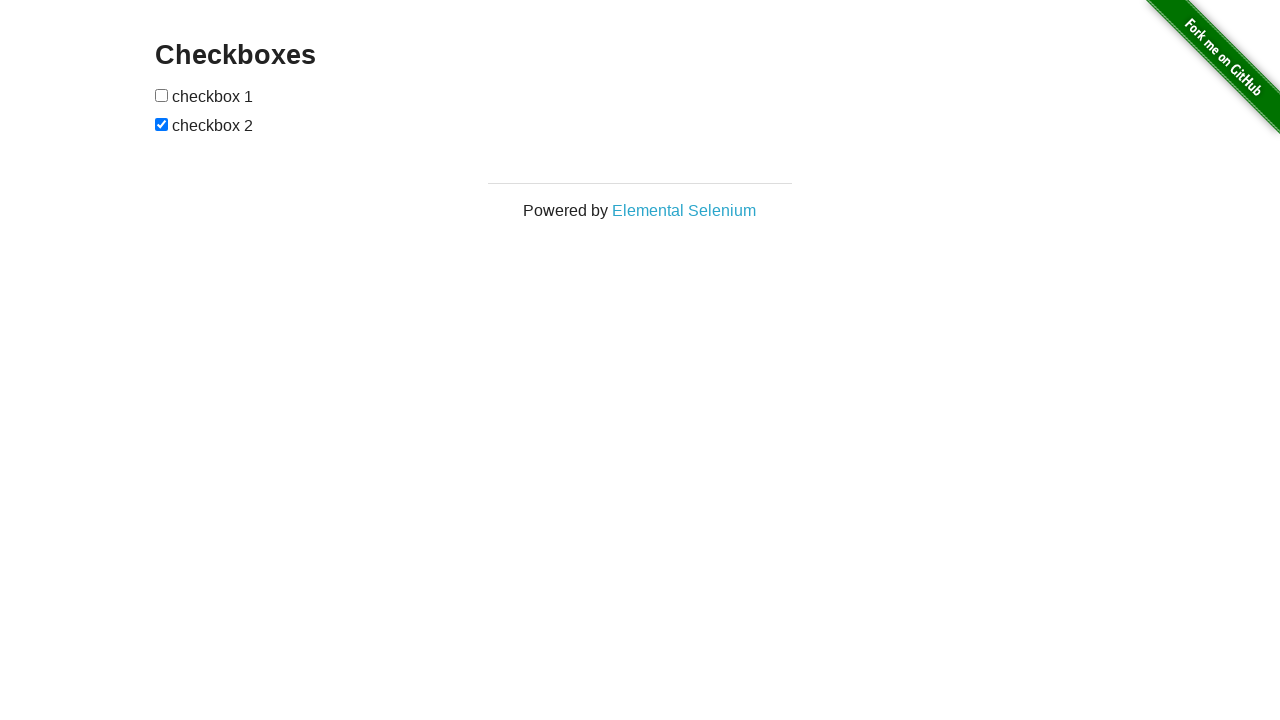

Verified initial checkbox state: False
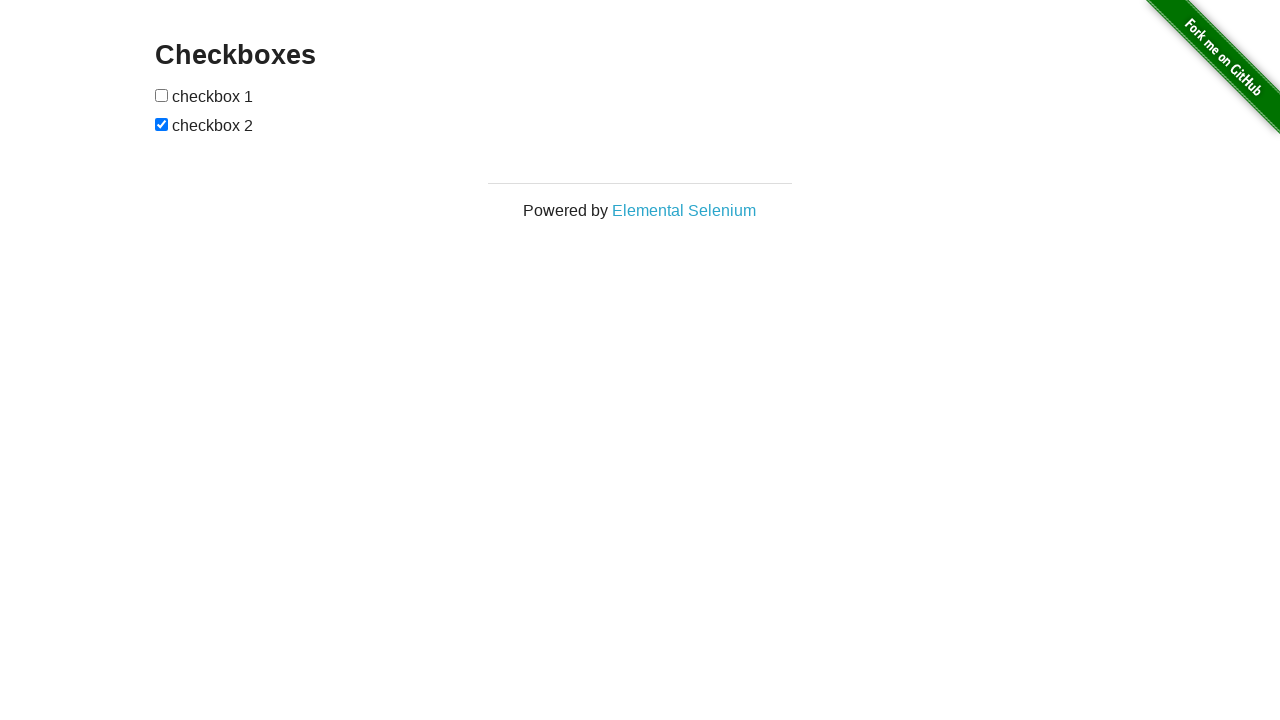

Clicked checkbox to toggle its state at (162, 95) on xpath=//*[@id='checkboxes']/input[1]
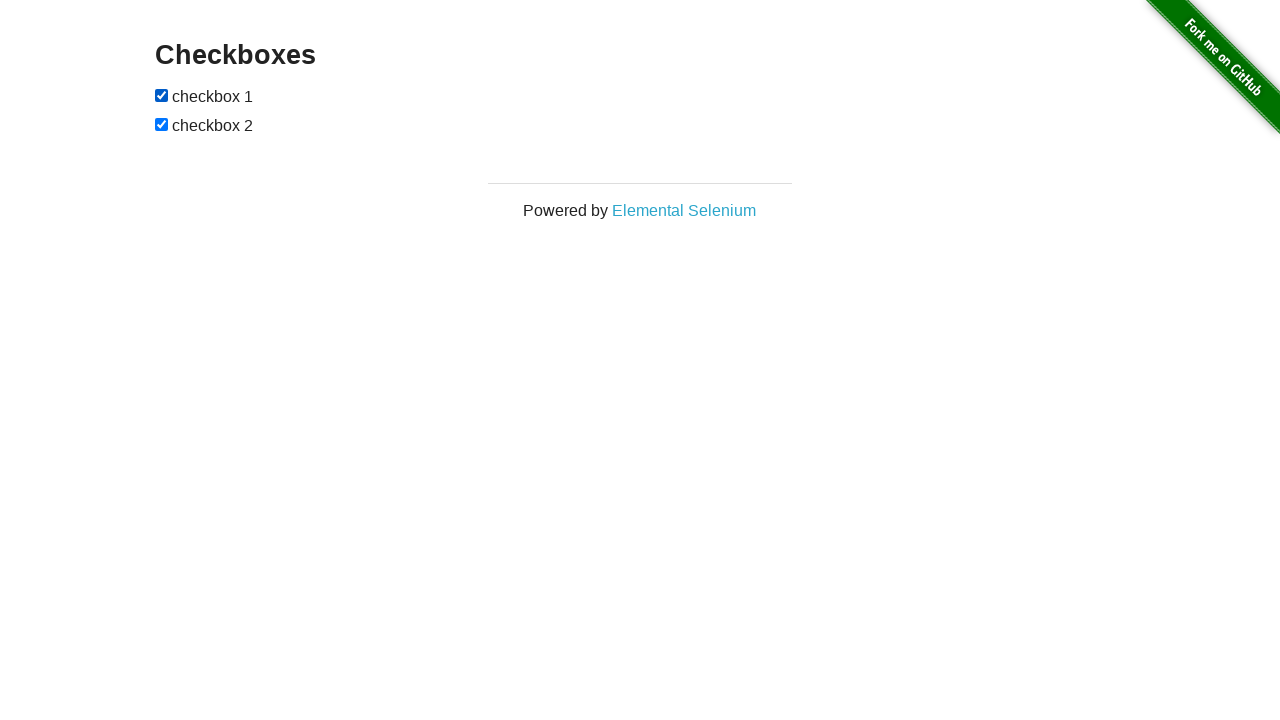

Verified checkbox state after click: True
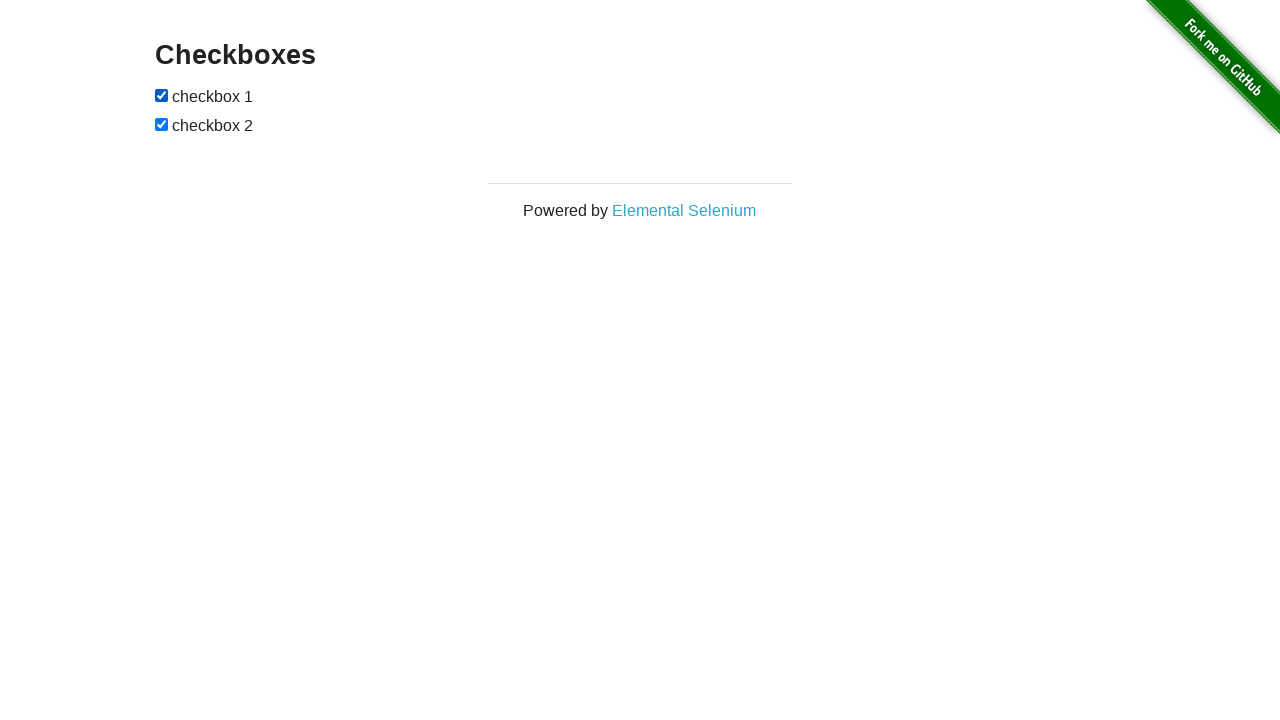

Verified checkbox is displayed: True
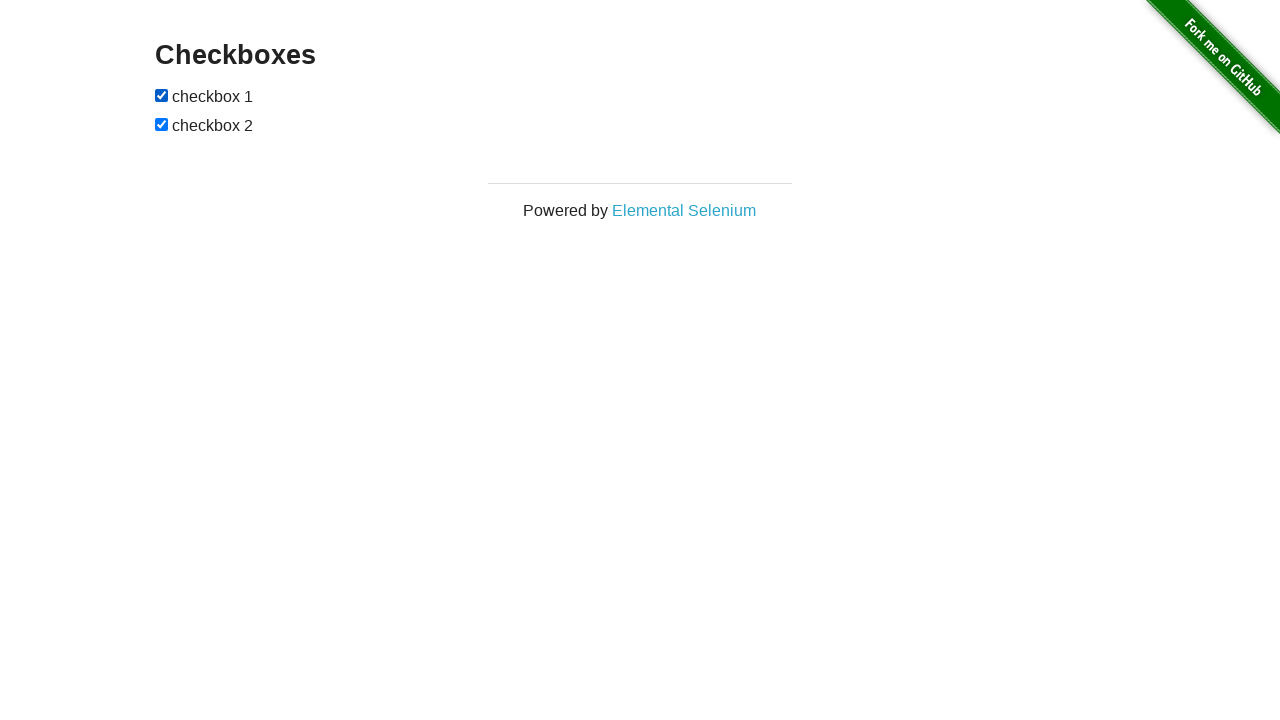

Verified checkbox is enabled: True
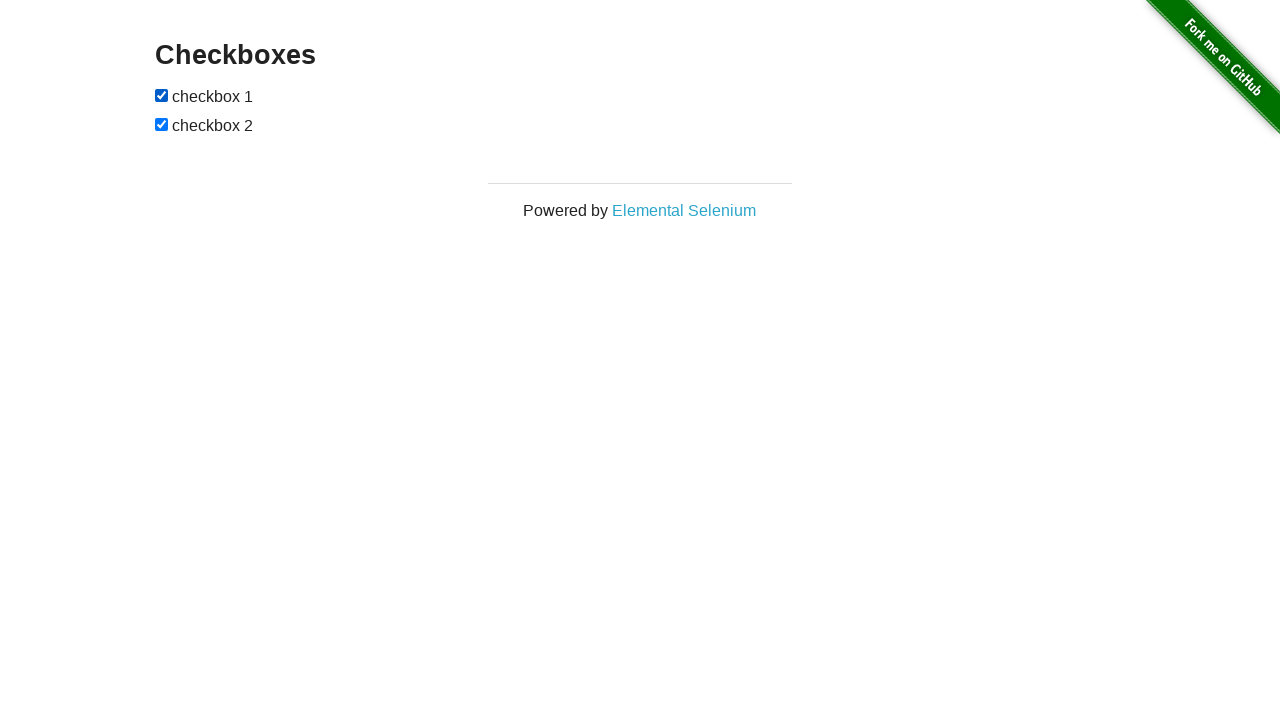

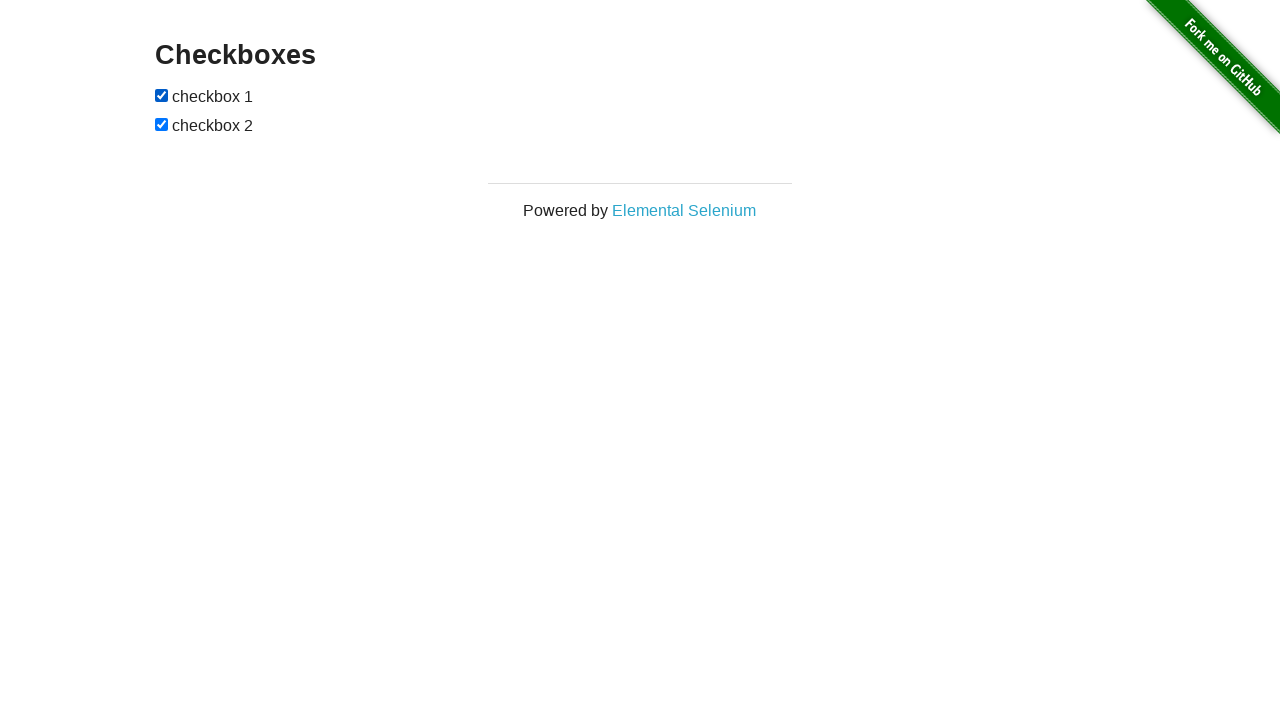